Tests autocomplete functionality by typing a country code and selecting from suggestions

Starting URL: https://codenboxautomationlab.com/practice/

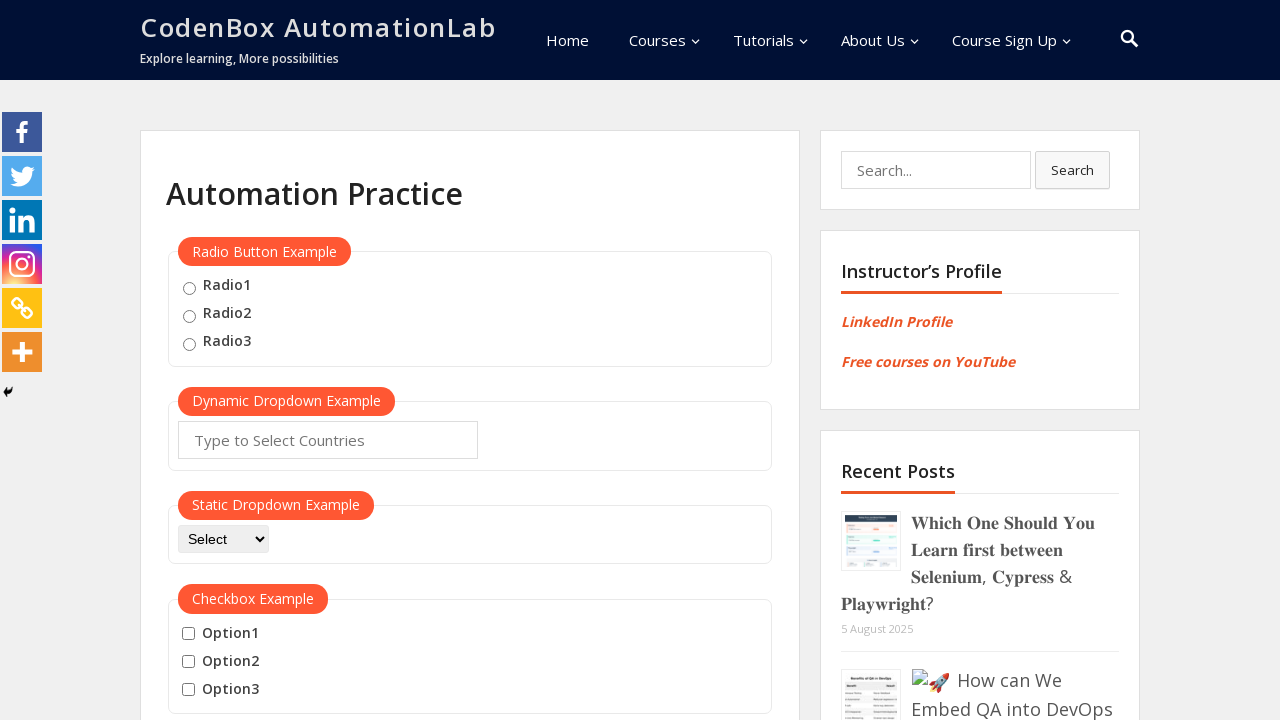

Filled autocomplete field with random country code 'sa' on #autocomplete
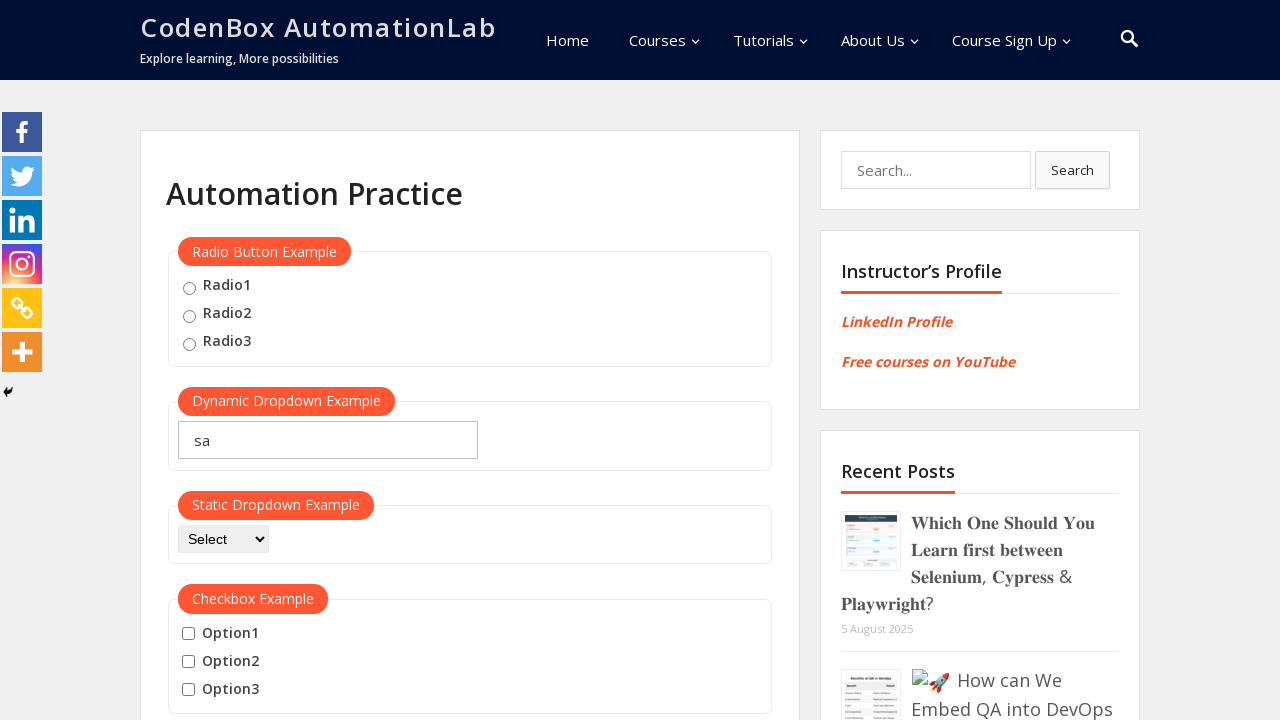

Waited for autocomplete suggestions to appear
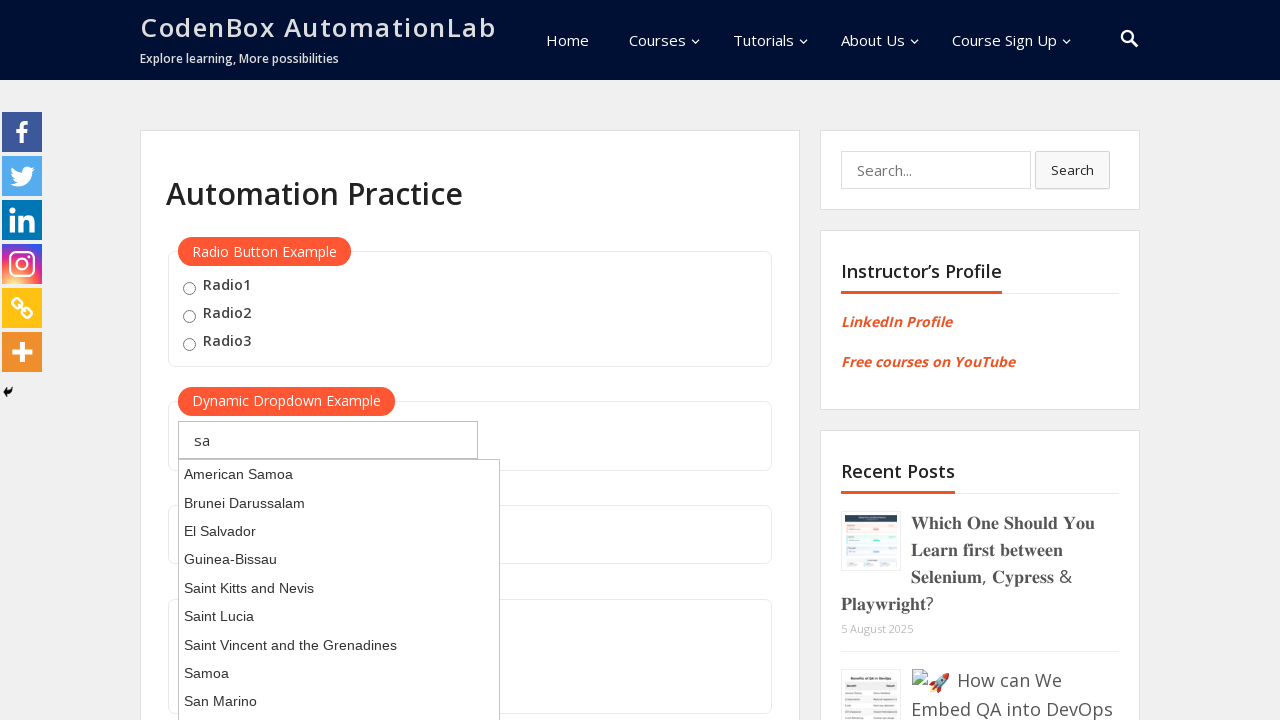

Pressed arrow down to highlight first suggestion on #autocomplete
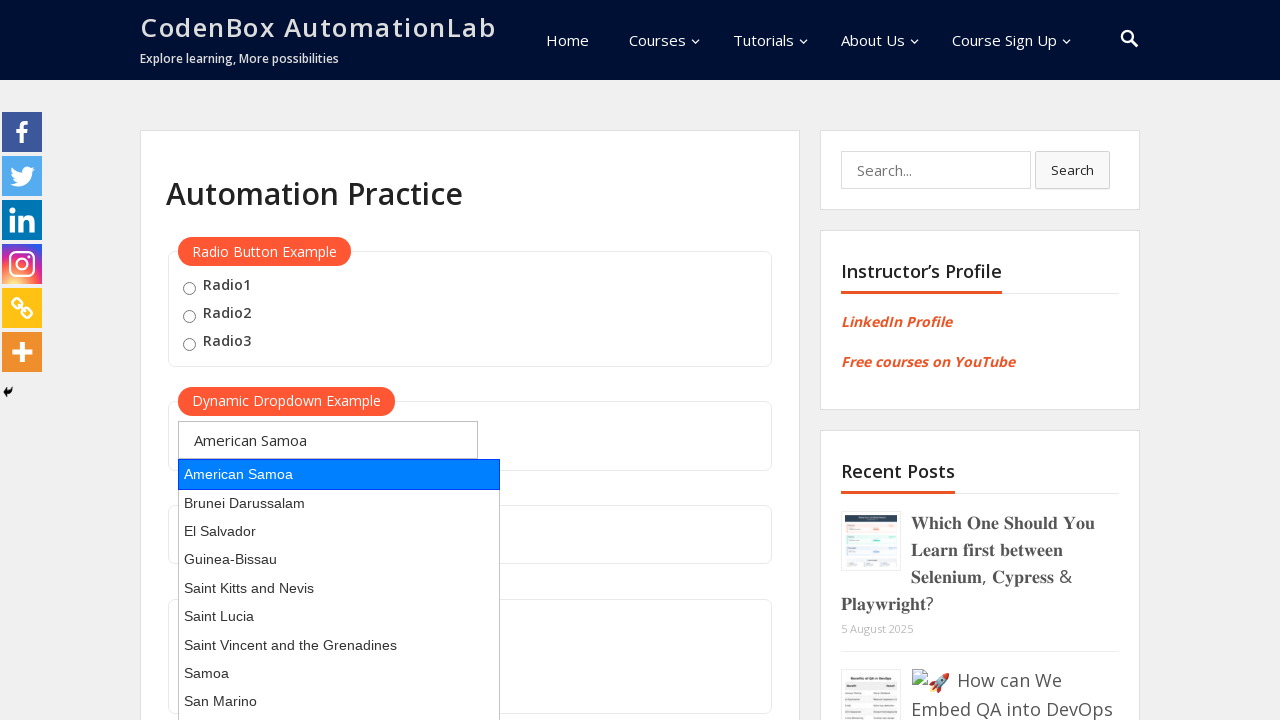

Pressed enter to select the highlighted suggestion on #autocomplete
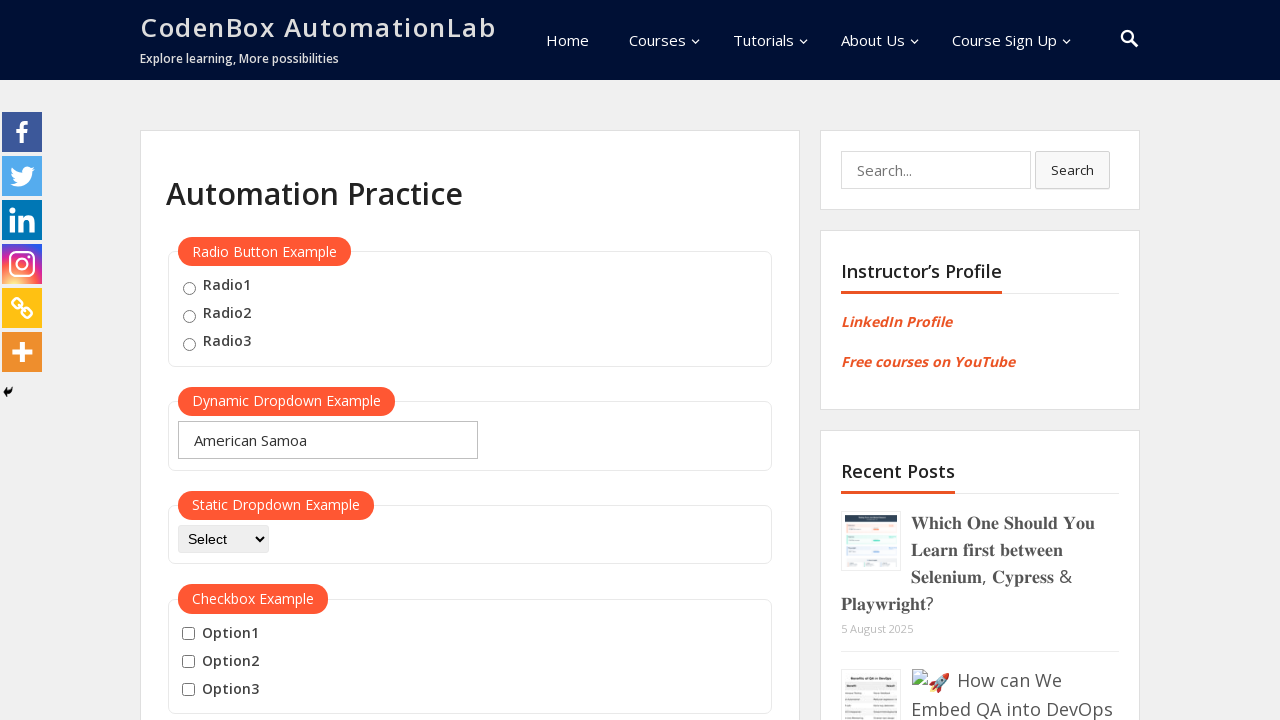

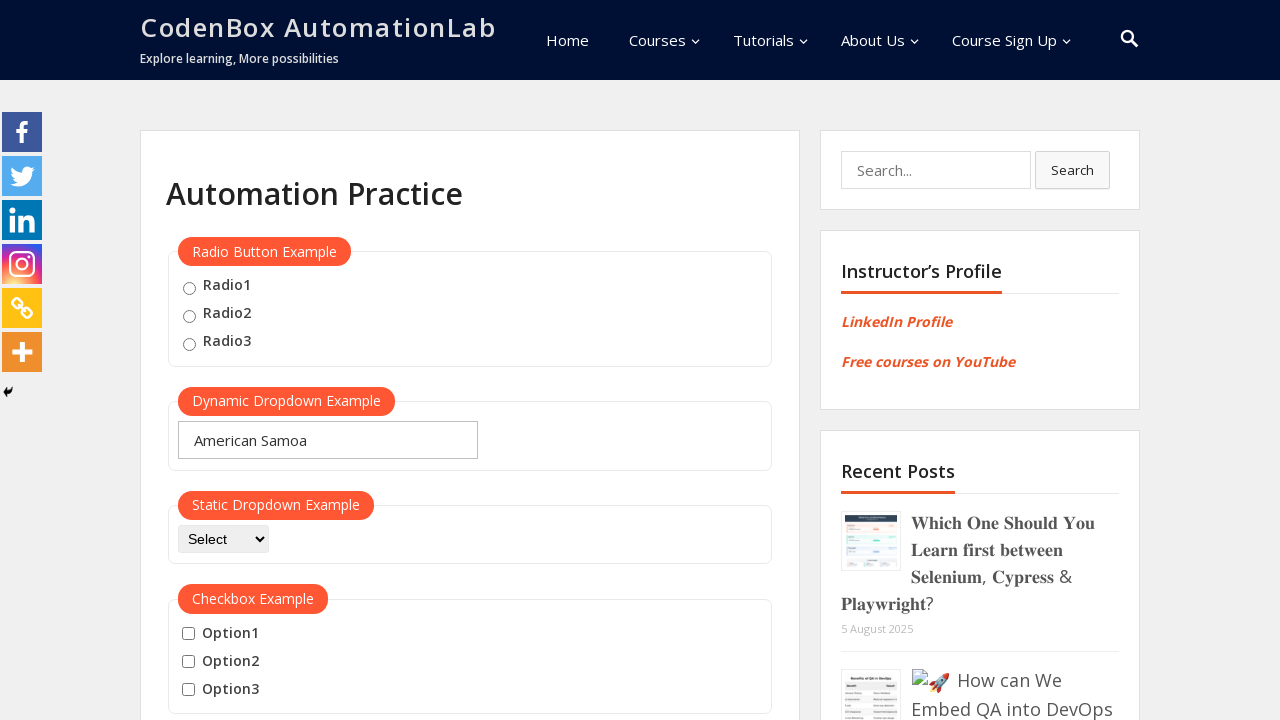